Tests navigation across multiple routes (dashboard, products, customers, sales, reports, settings) to verify none return 404 errors.

Starting URL: https://0892c9dc.smartpos-web.pages.dev/dashboard

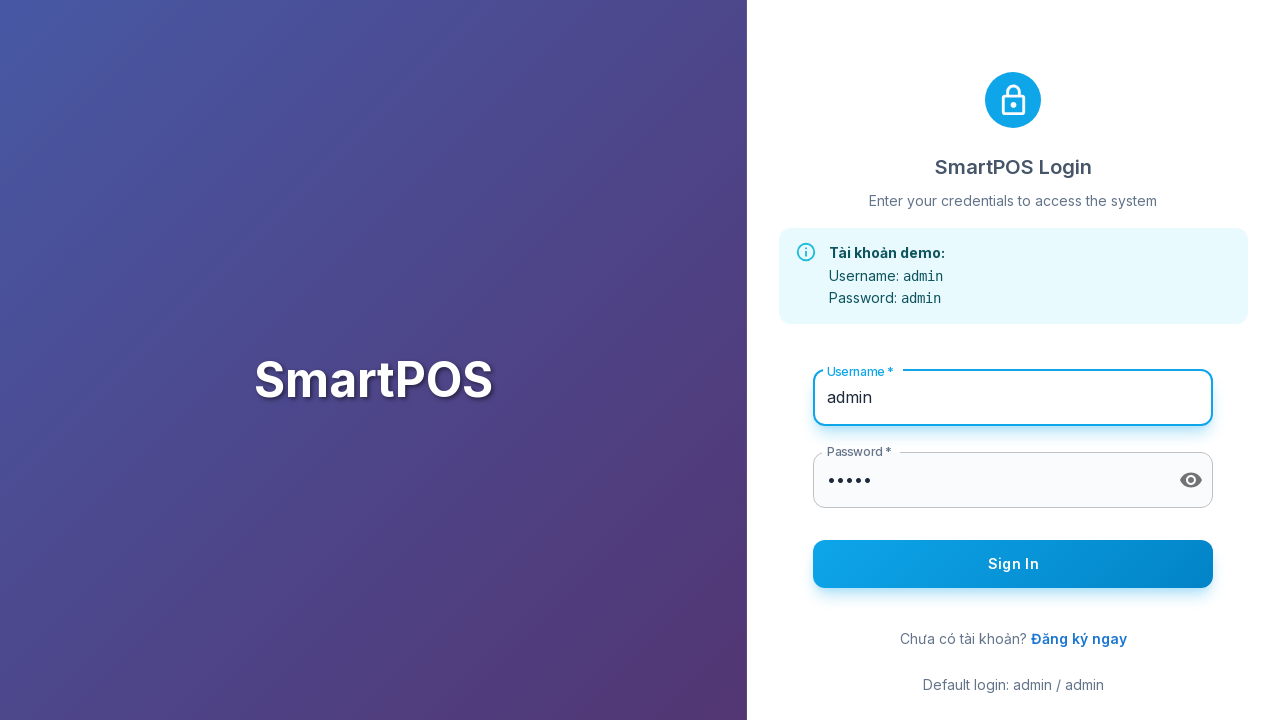

Navigated to route /dashboard
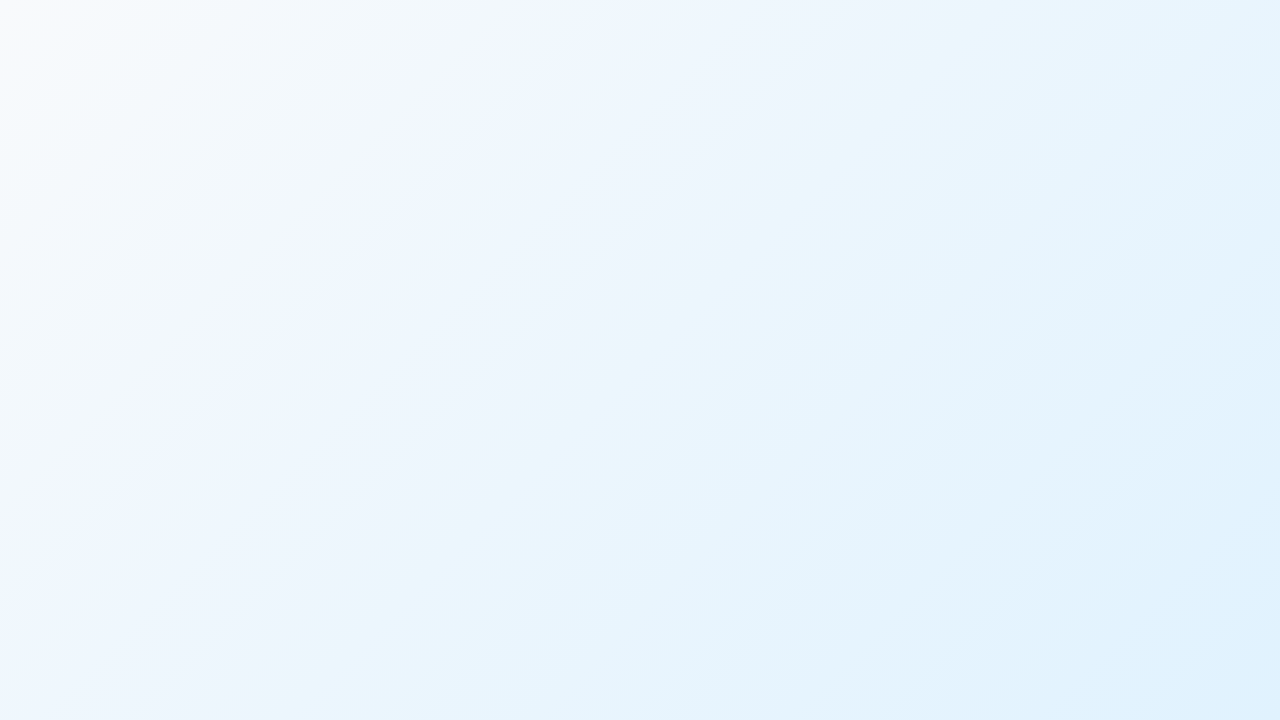

Waited for network idle on route /dashboard
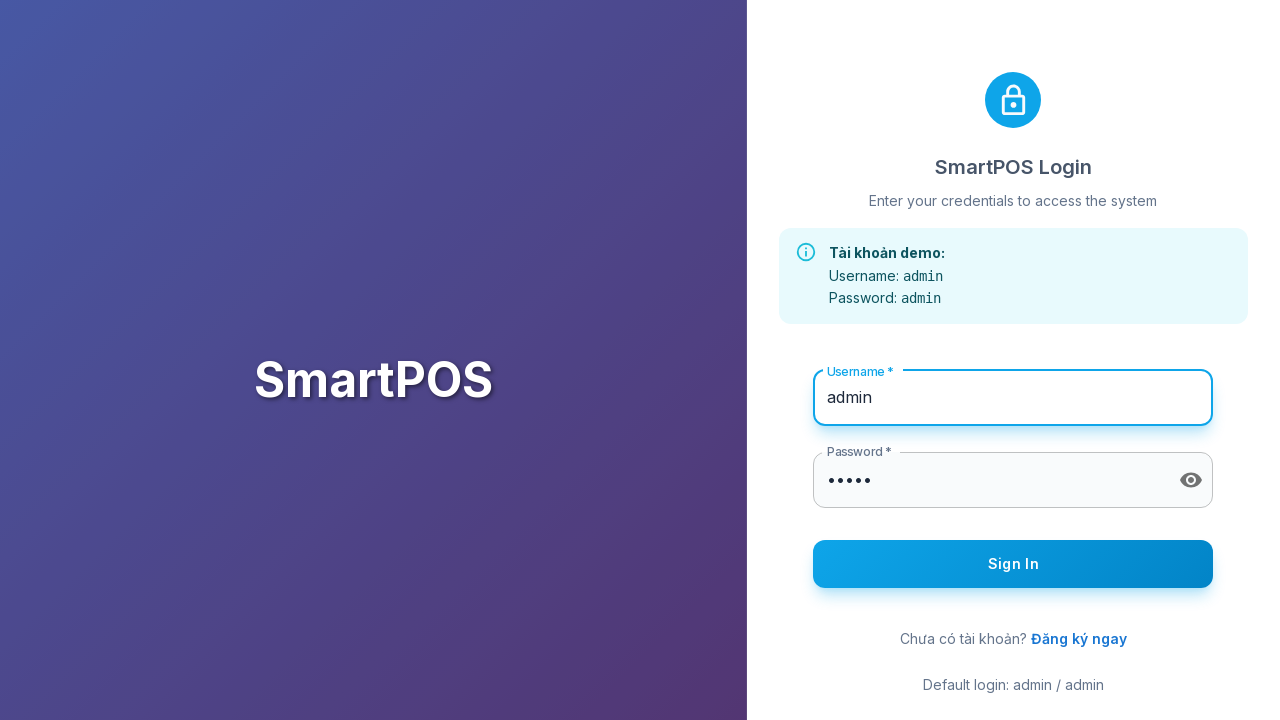

Checked for 404 errors on route /dashboard - found 0
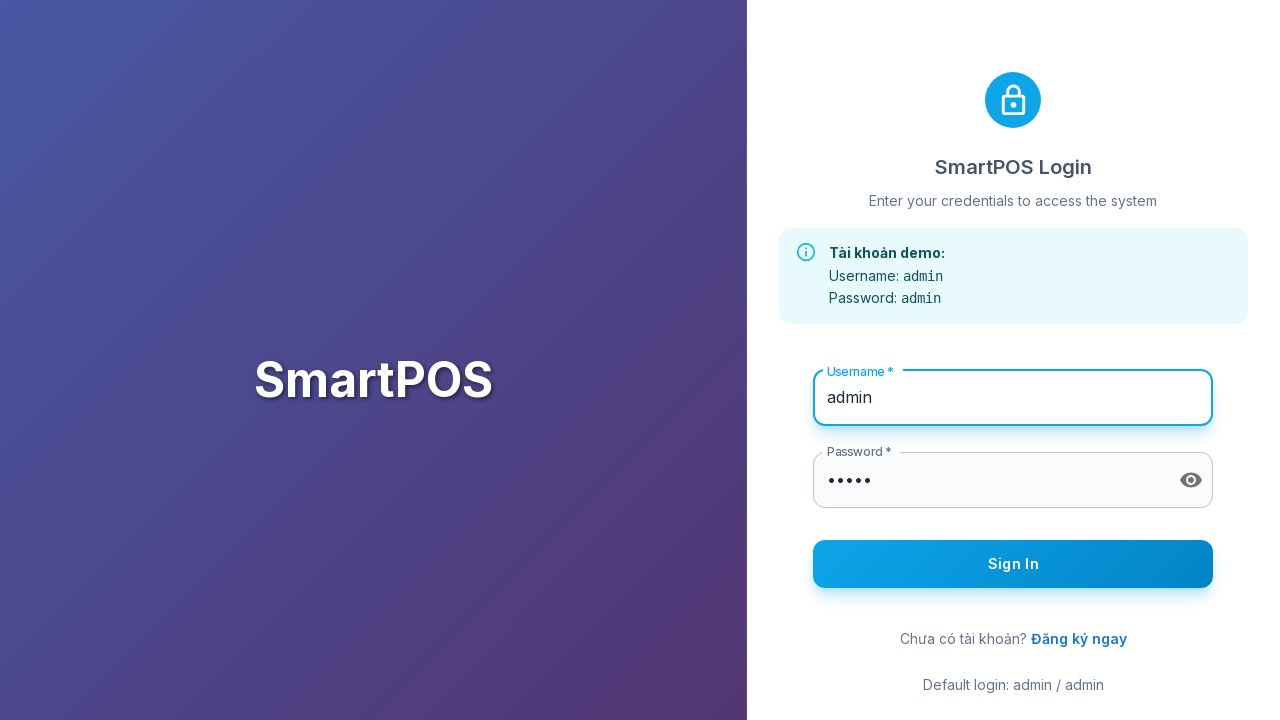

Assertion passed - route /dashboard did not return 404
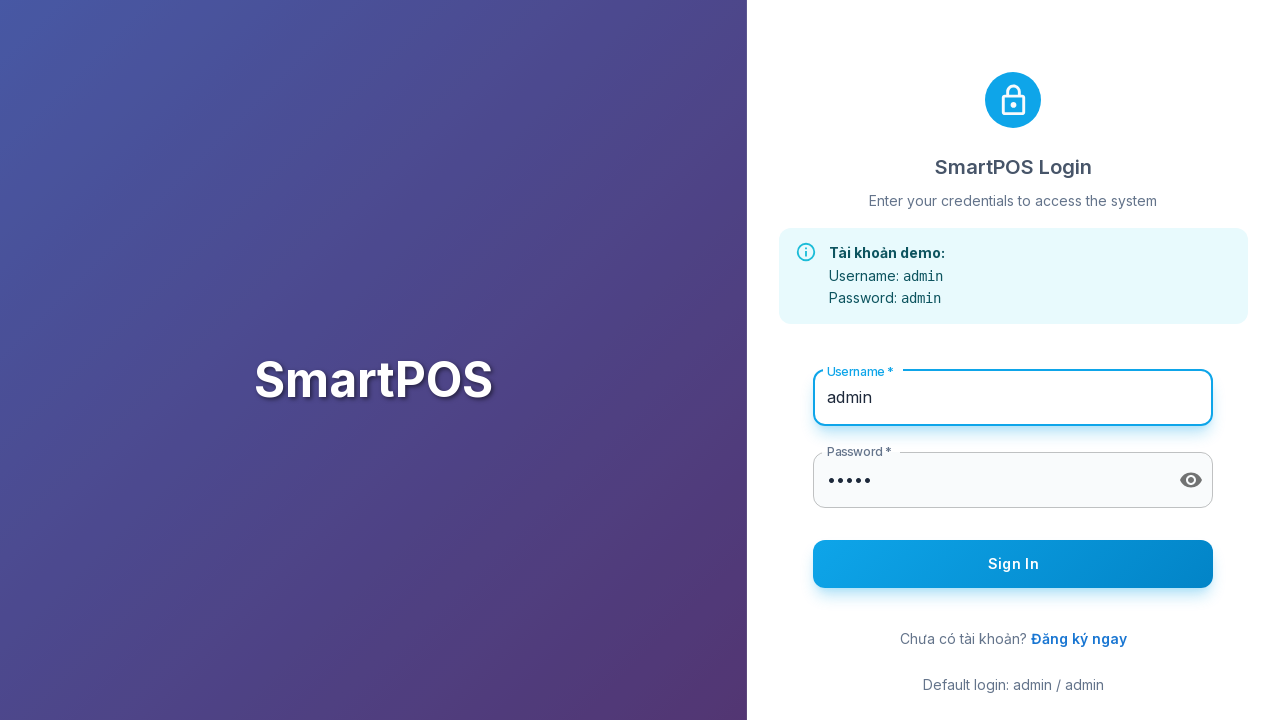

Navigated to route /products
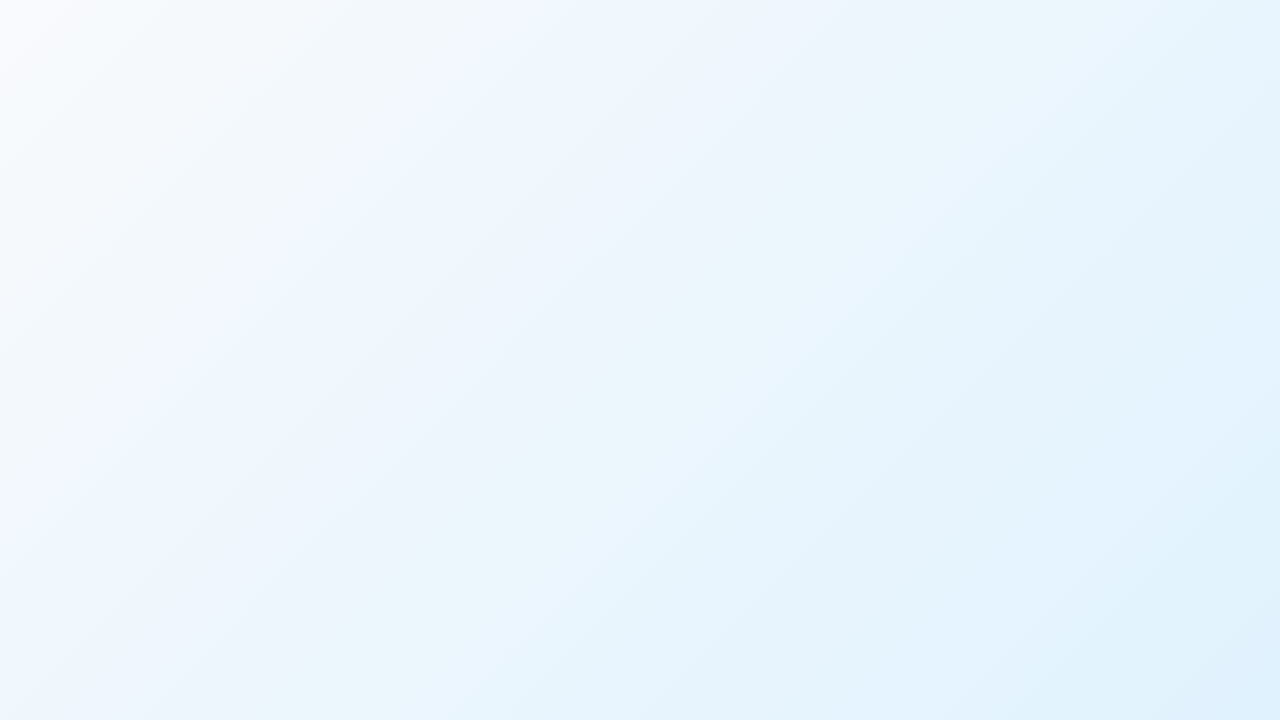

Waited for network idle on route /products
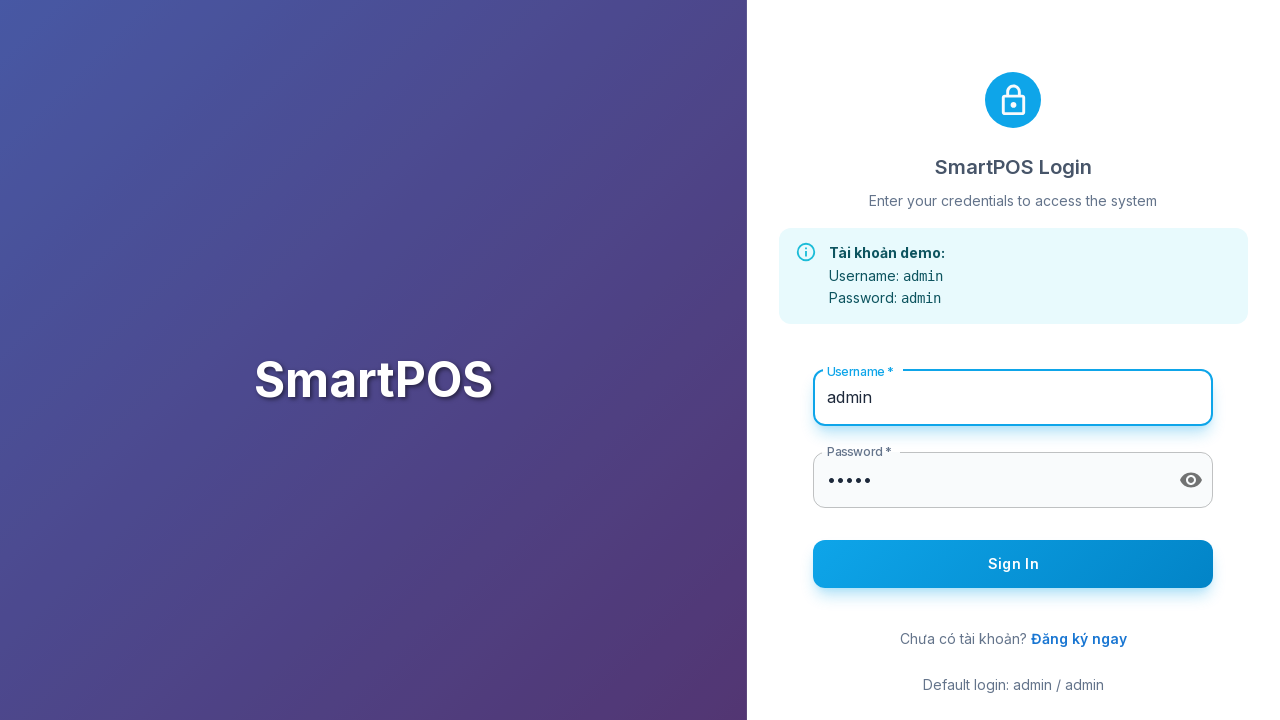

Checked for 404 errors on route /products - found 0
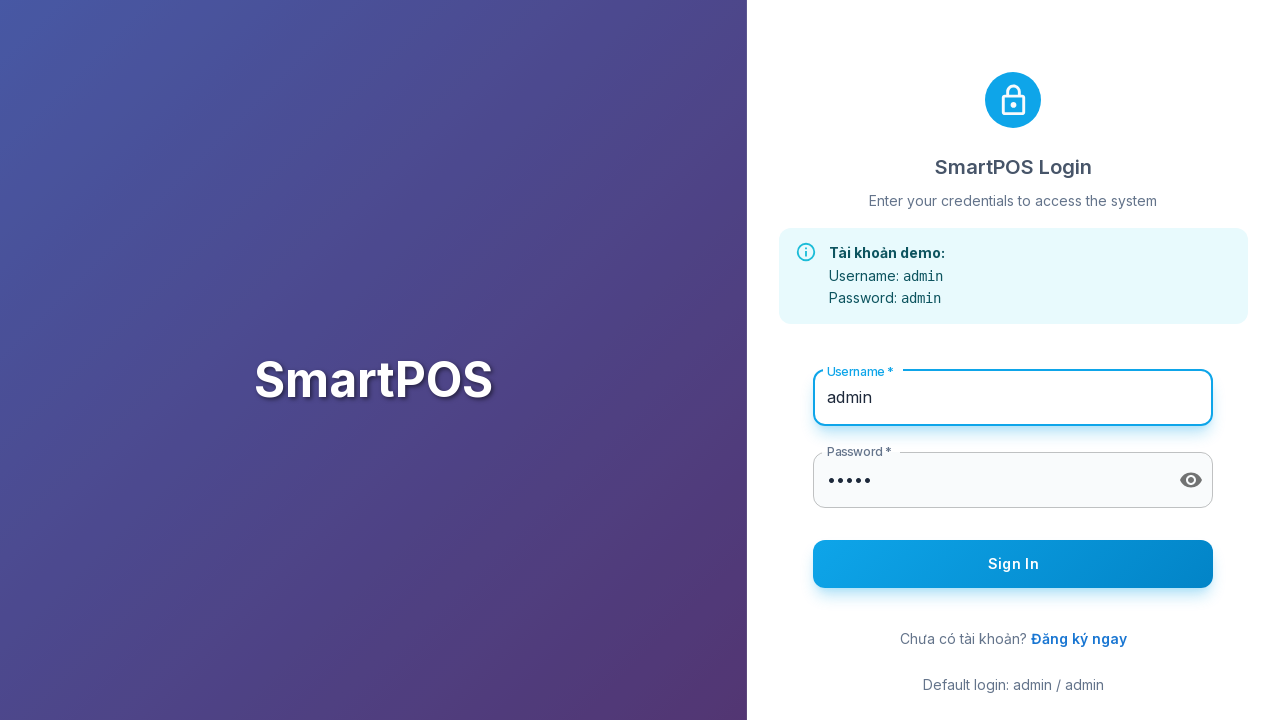

Assertion passed - route /products did not return 404
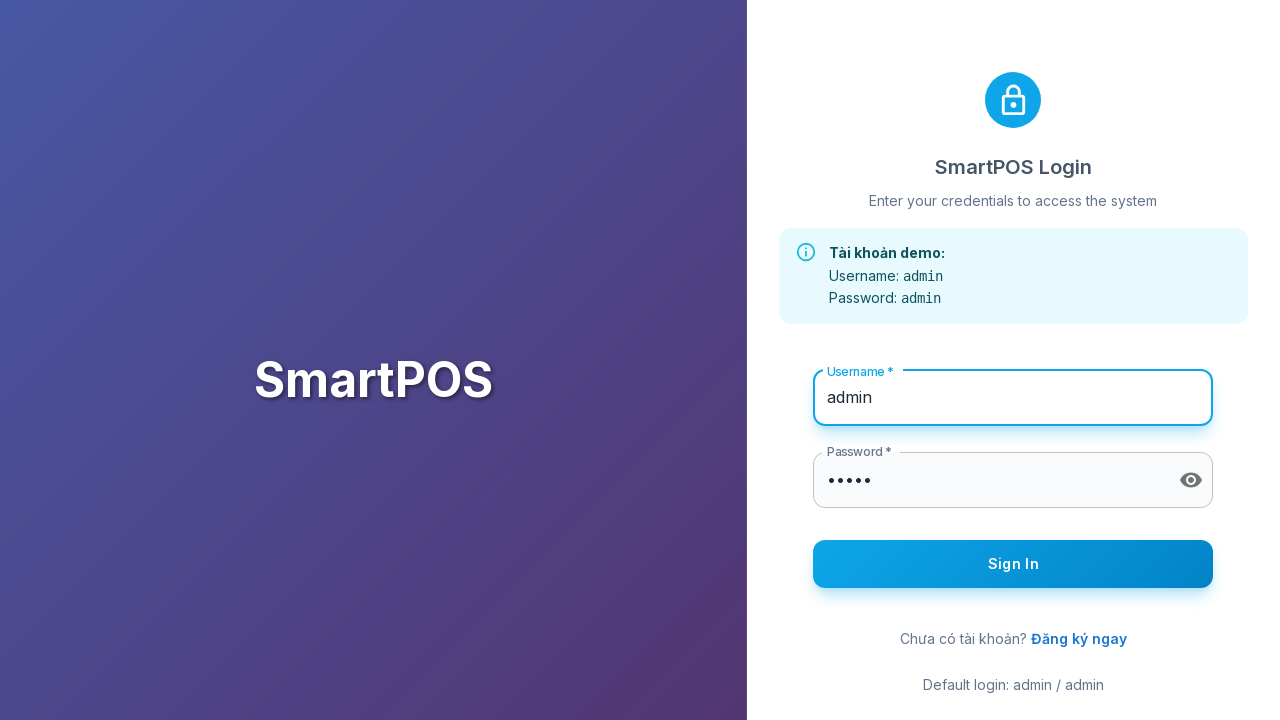

Navigated to route /customers
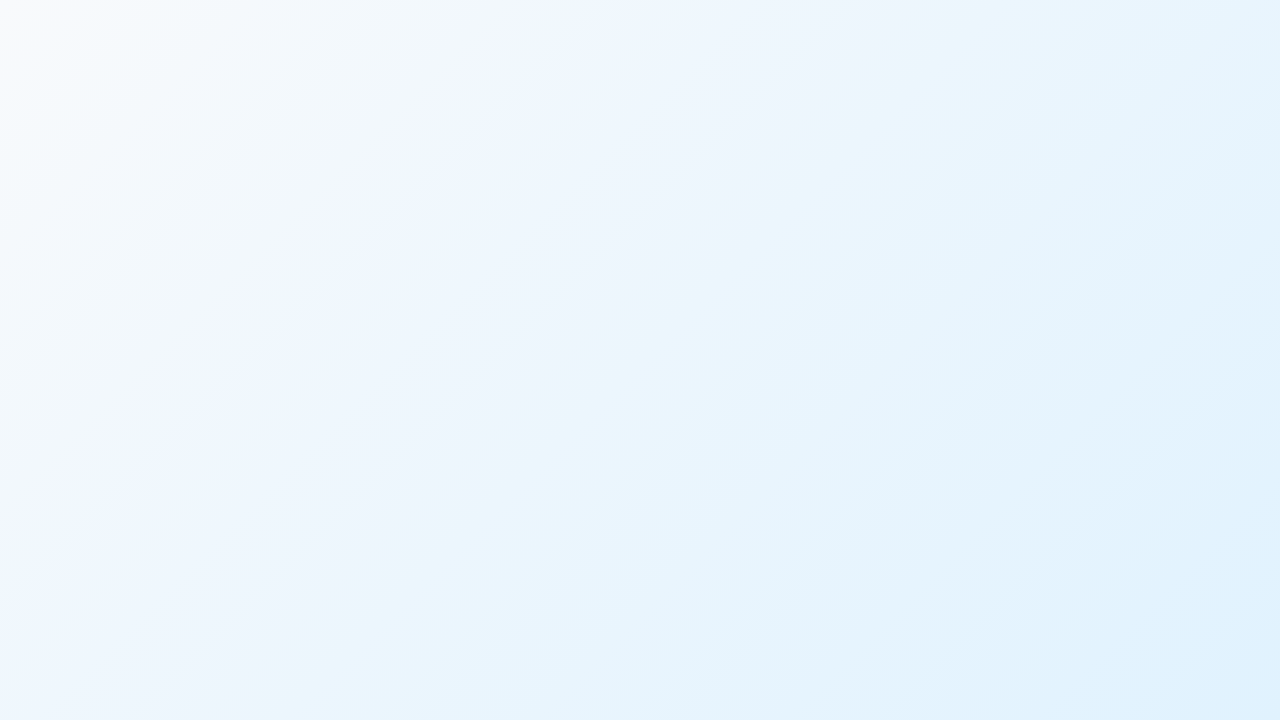

Waited for network idle on route /customers
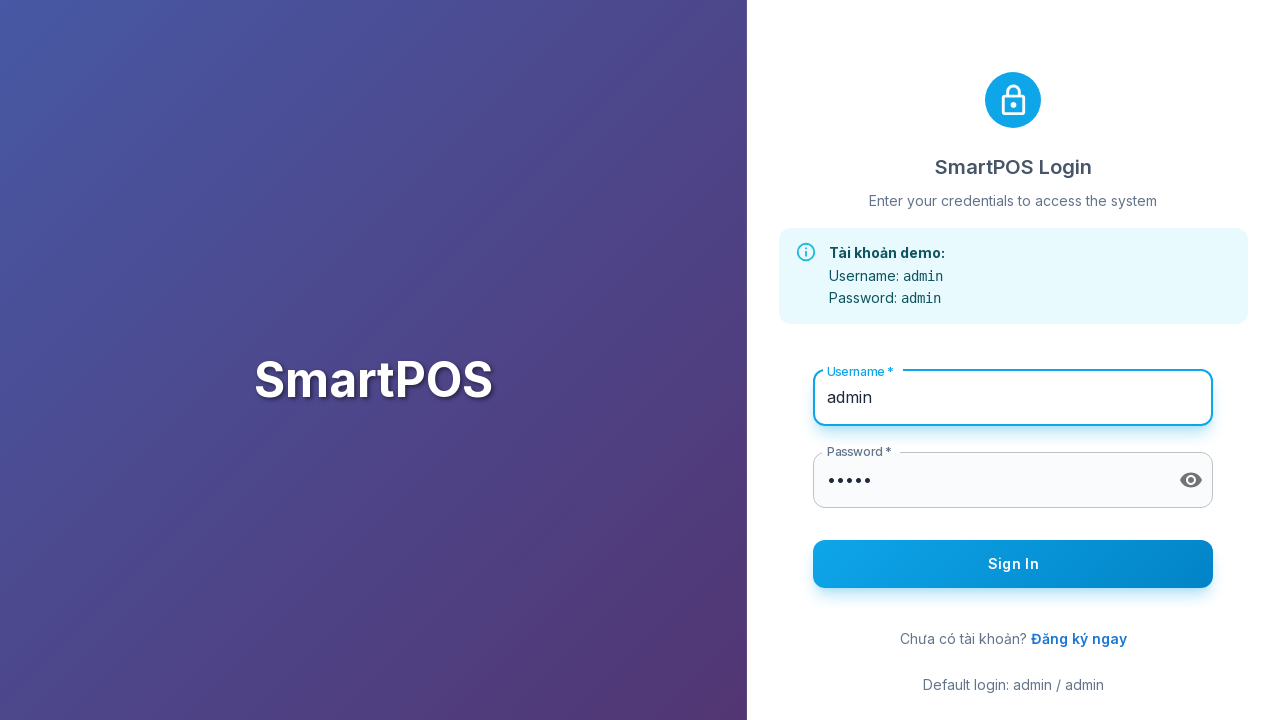

Checked for 404 errors on route /customers - found 0
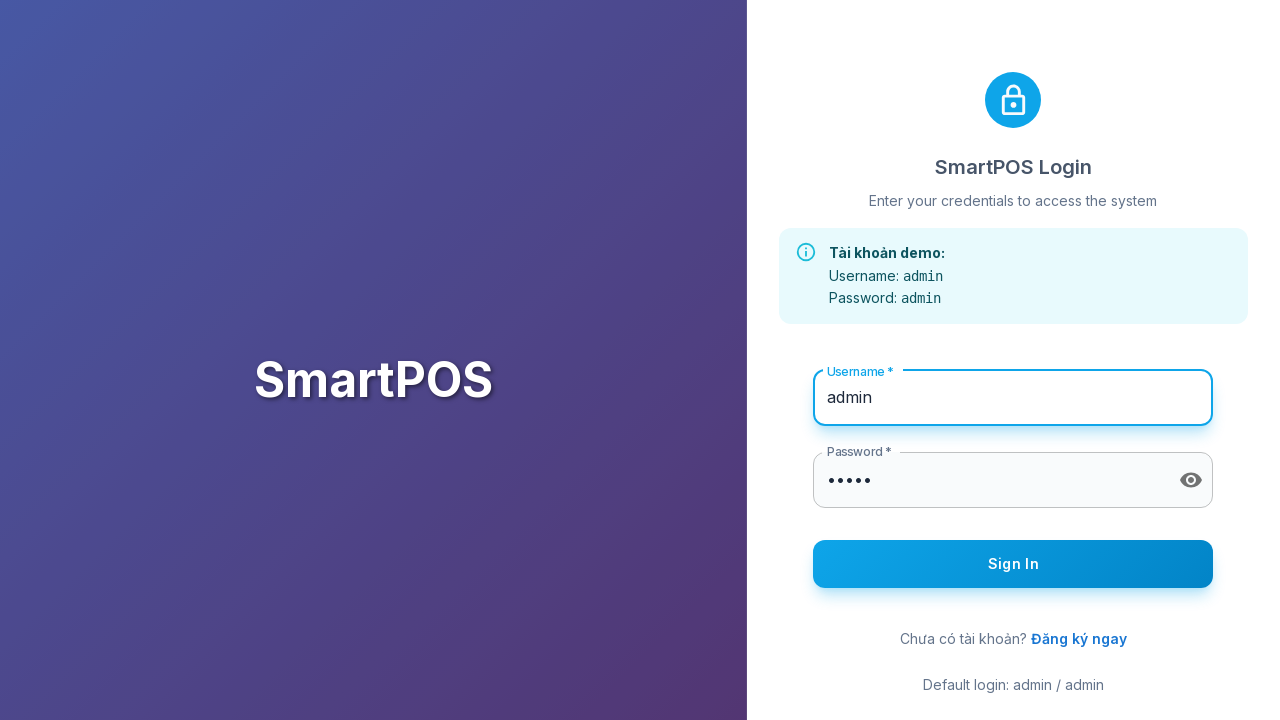

Assertion passed - route /customers did not return 404
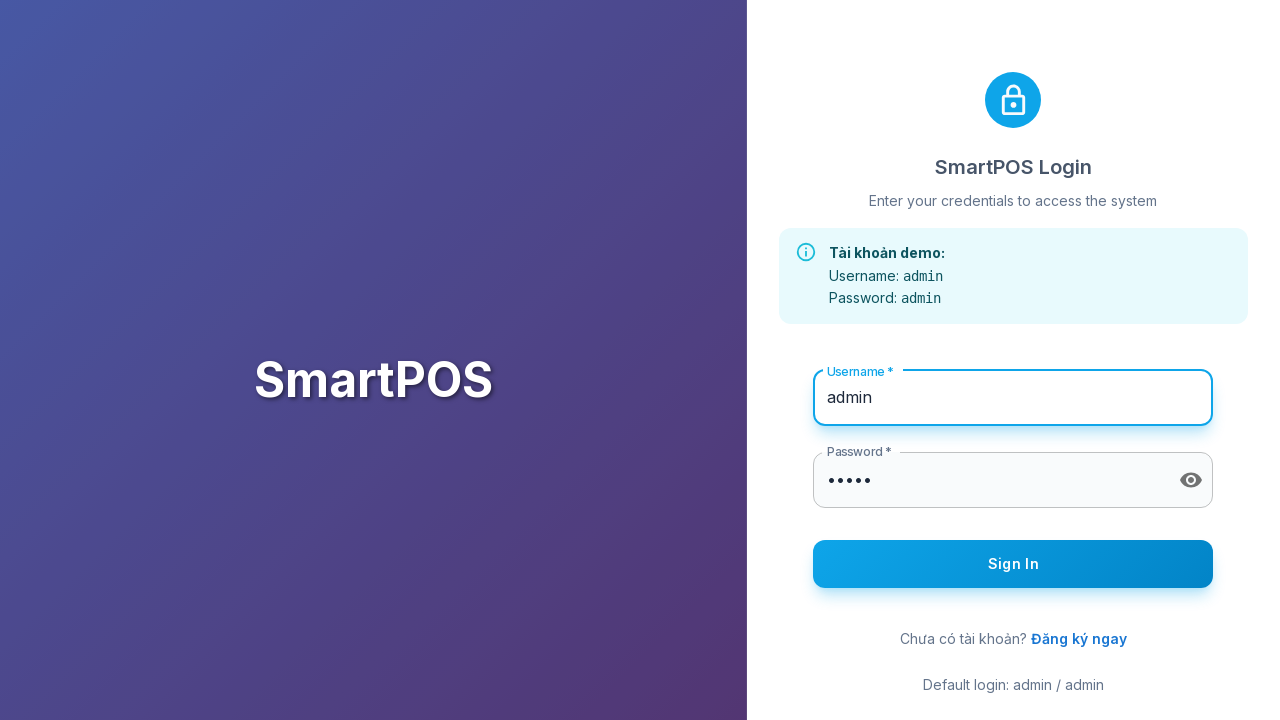

Navigated to route /sales/new
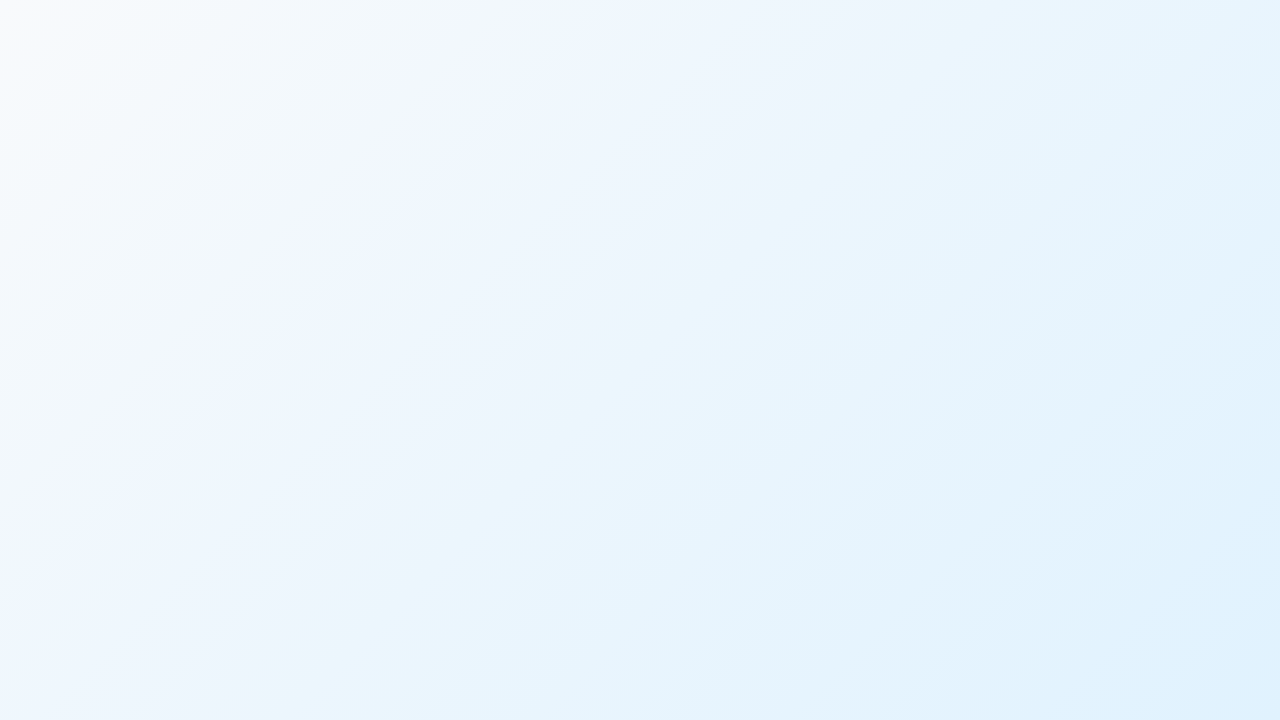

Waited for network idle on route /sales/new
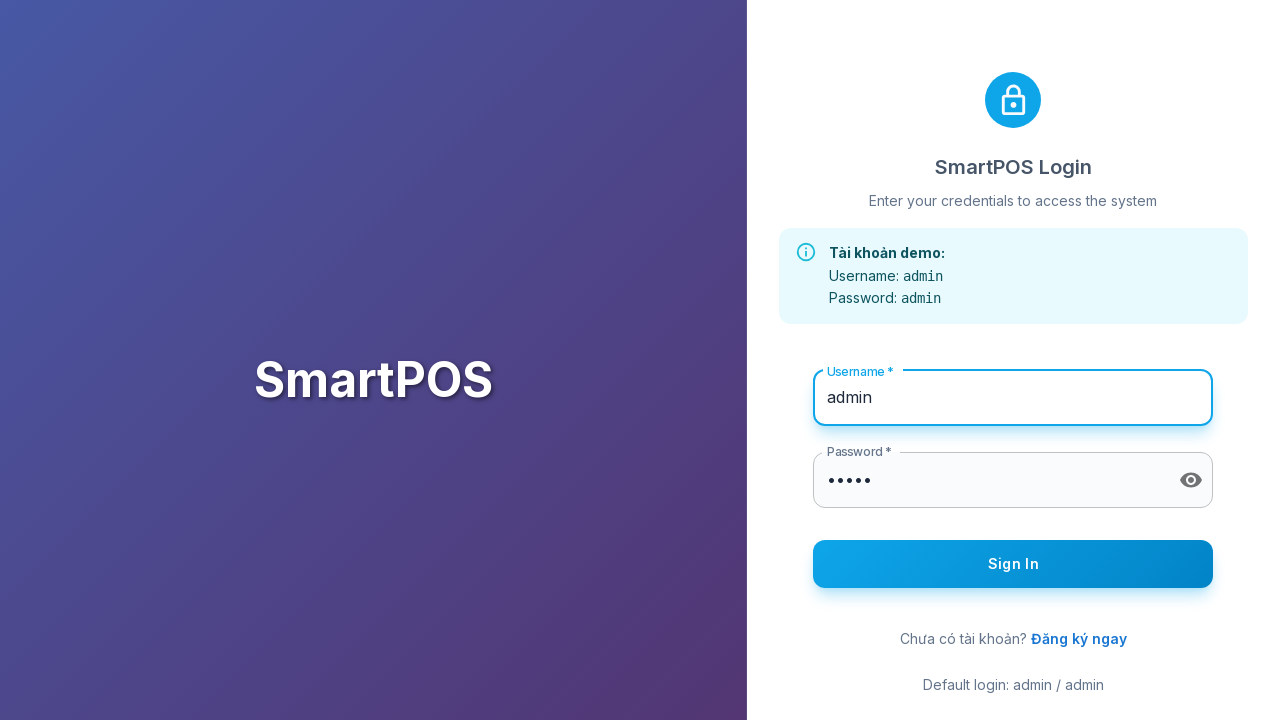

Checked for 404 errors on route /sales/new - found 0
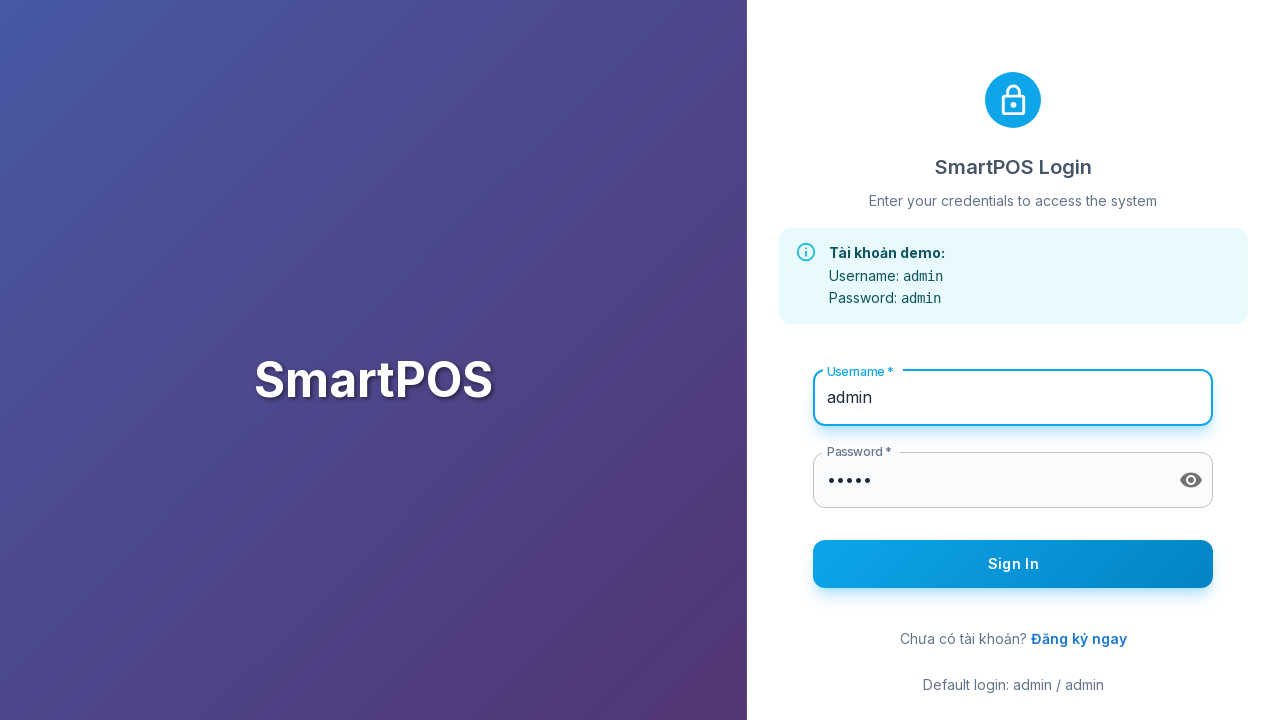

Assertion passed - route /sales/new did not return 404
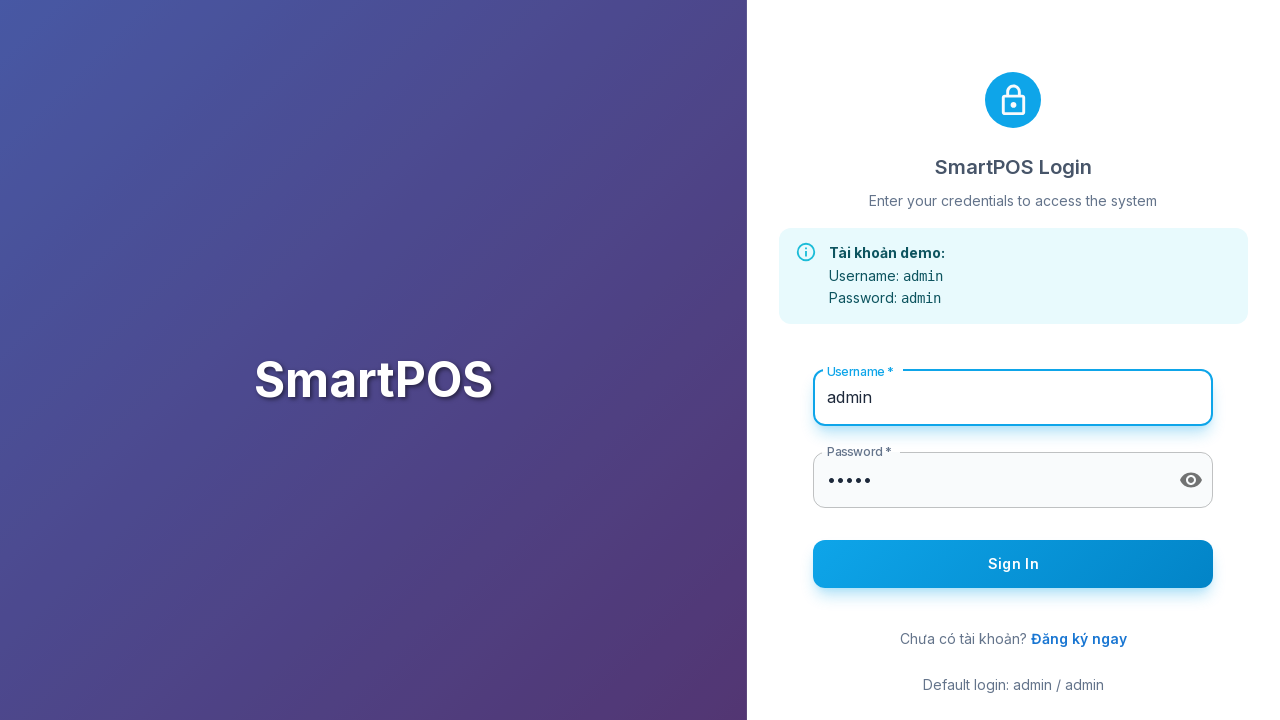

Navigated to route /reports
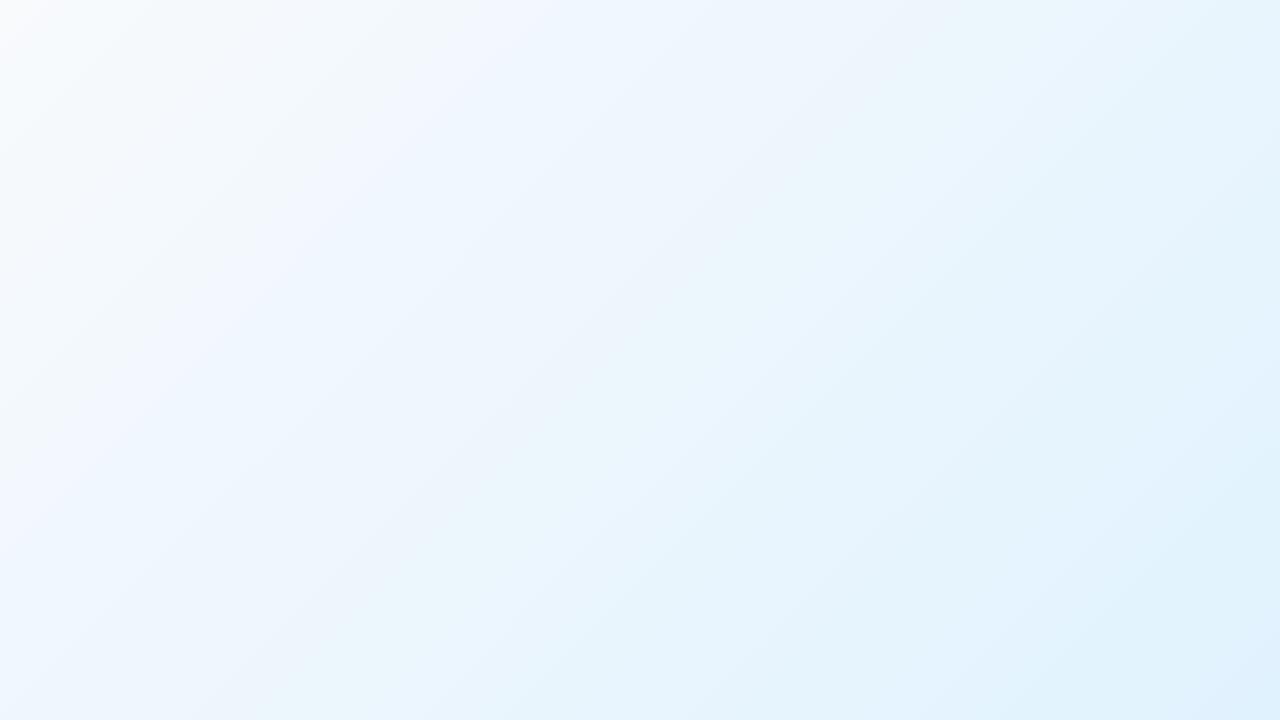

Waited for network idle on route /reports
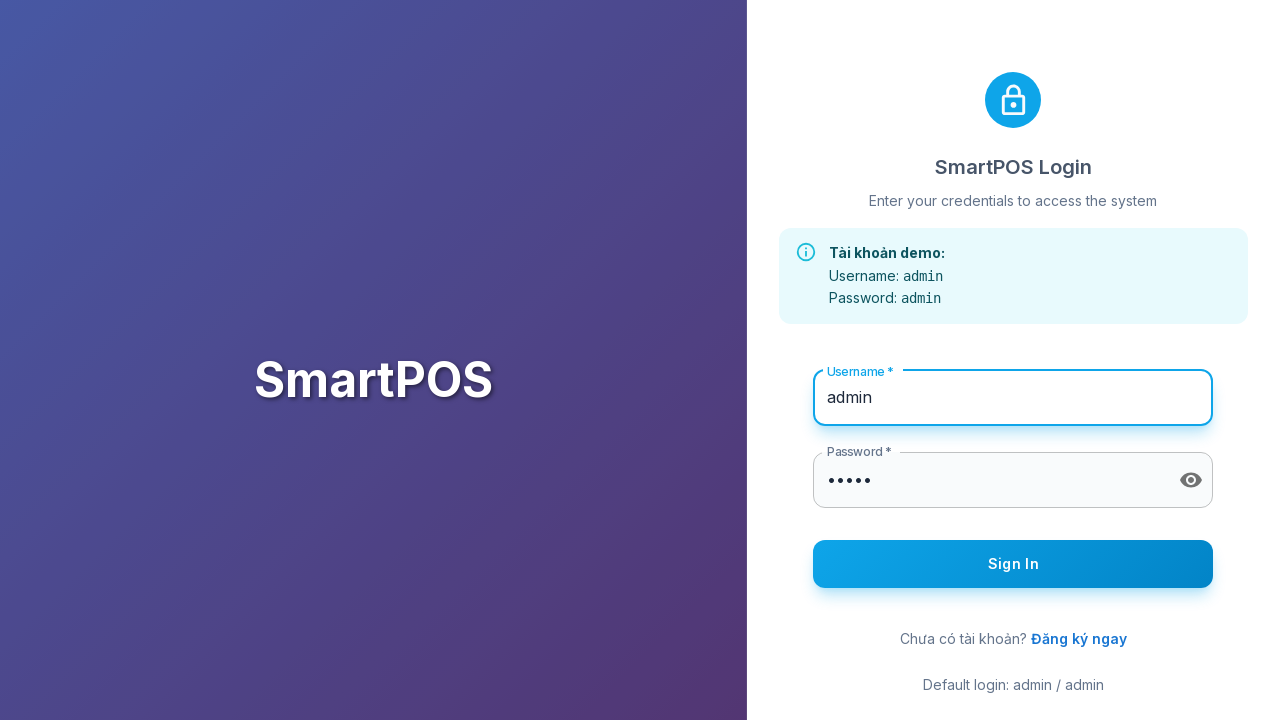

Checked for 404 errors on route /reports - found 0
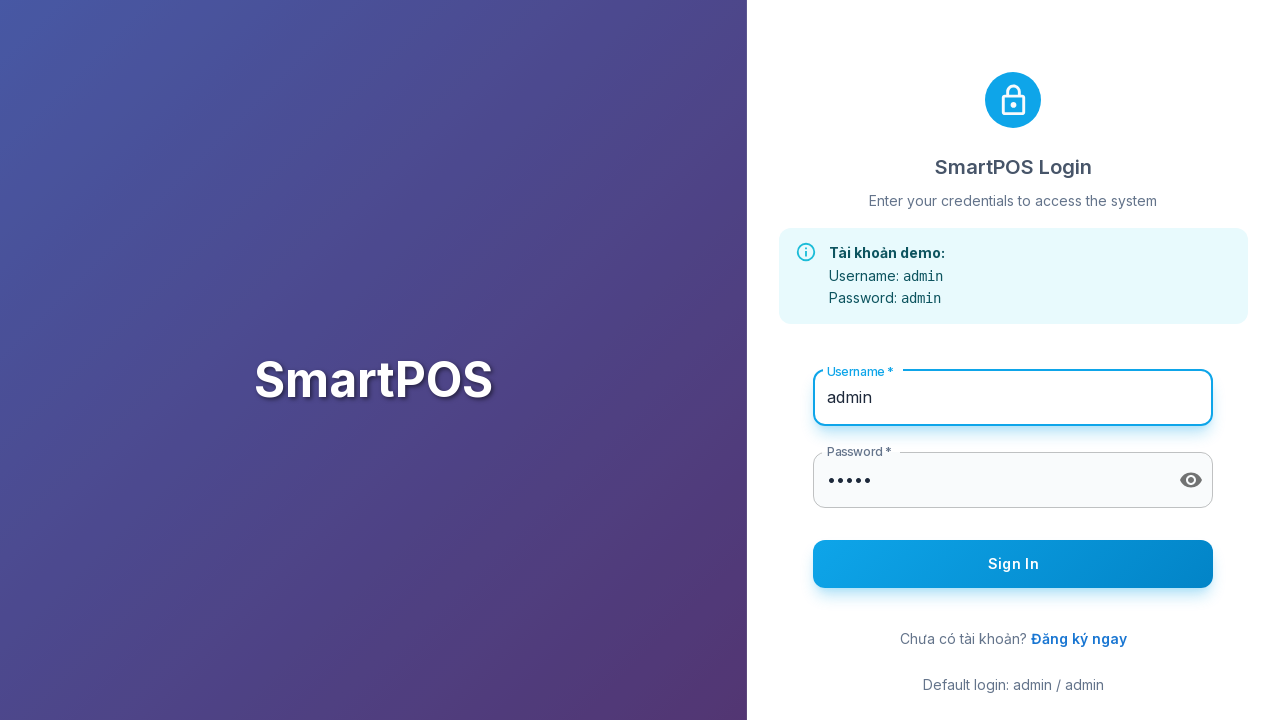

Assertion passed - route /reports did not return 404
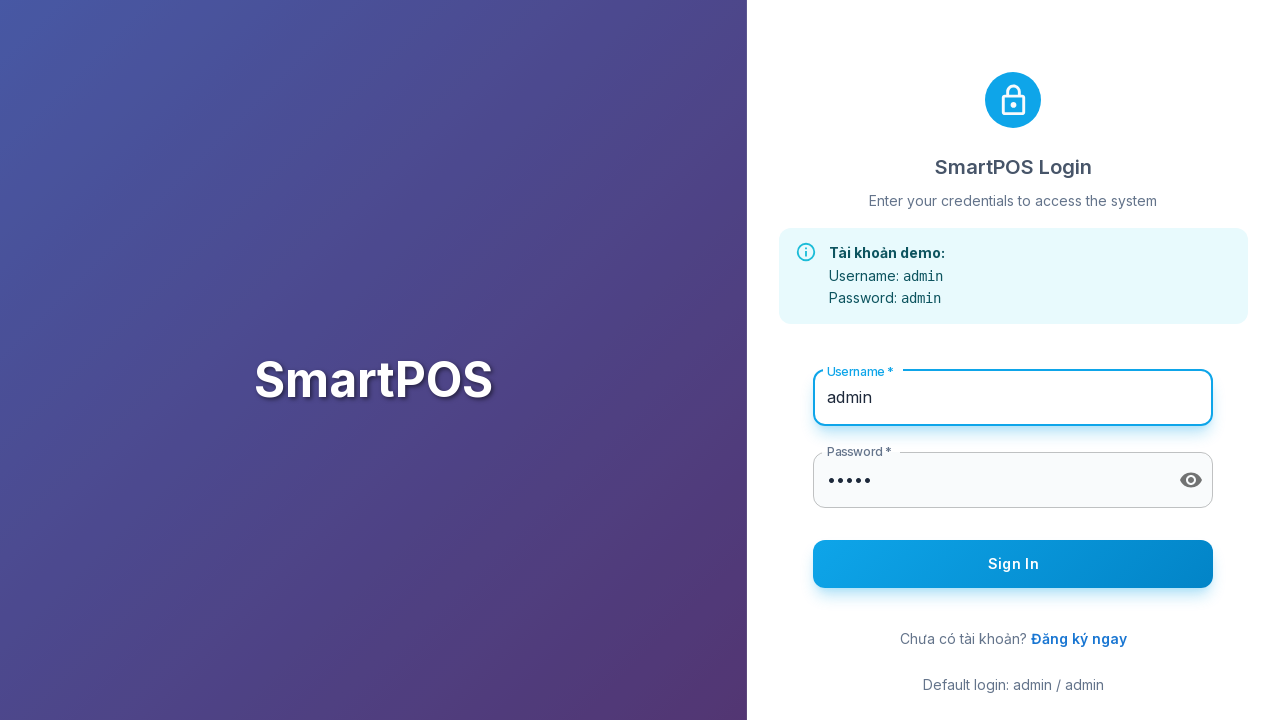

Navigated to route /settings
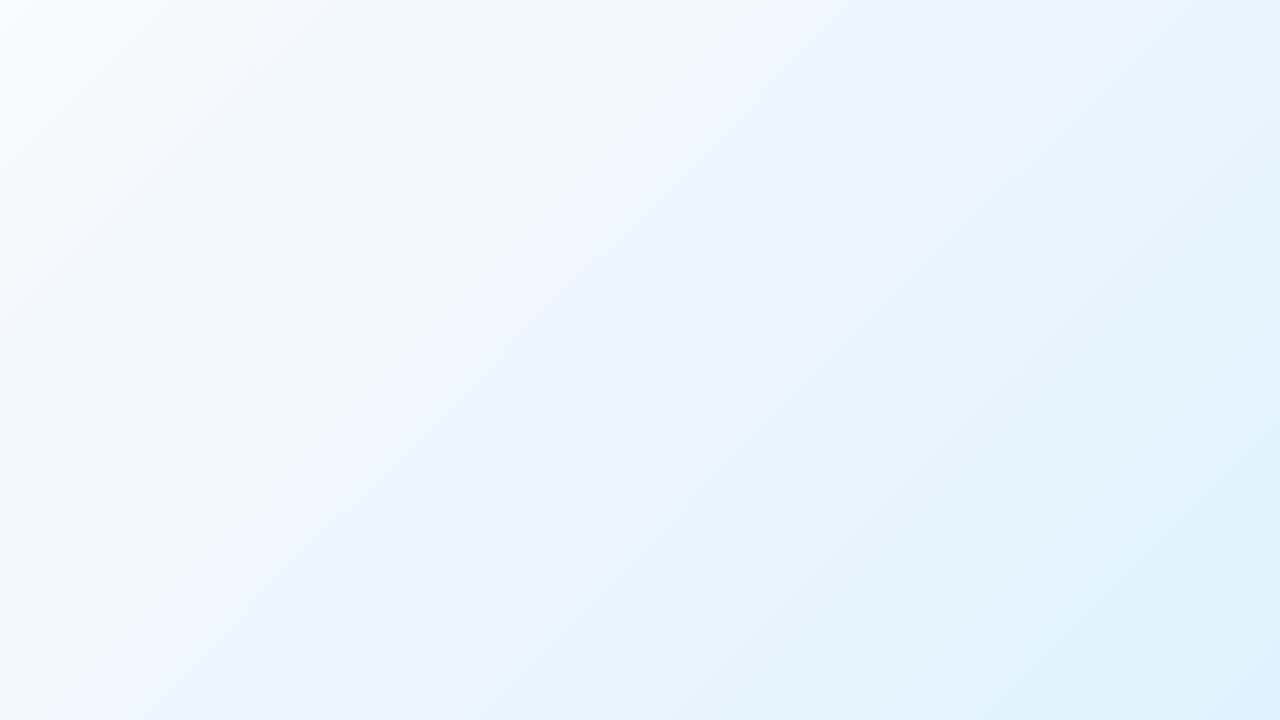

Waited for network idle on route /settings
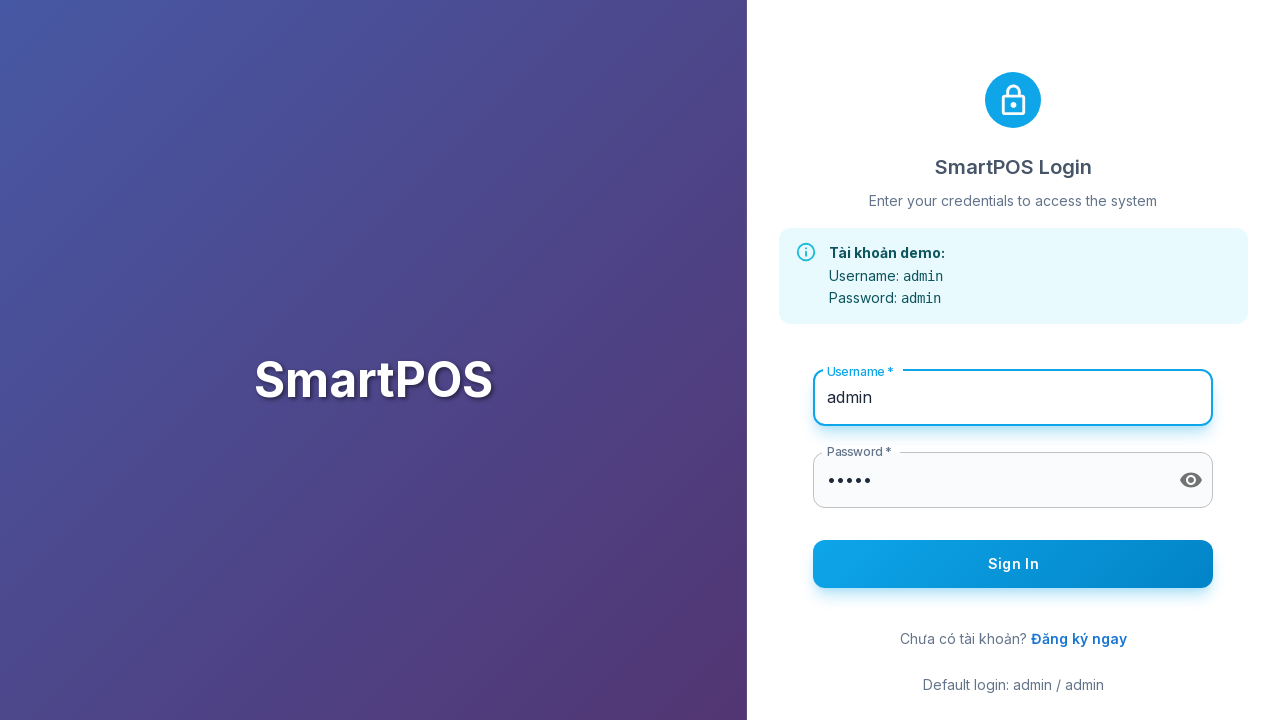

Checked for 404 errors on route /settings - found 0
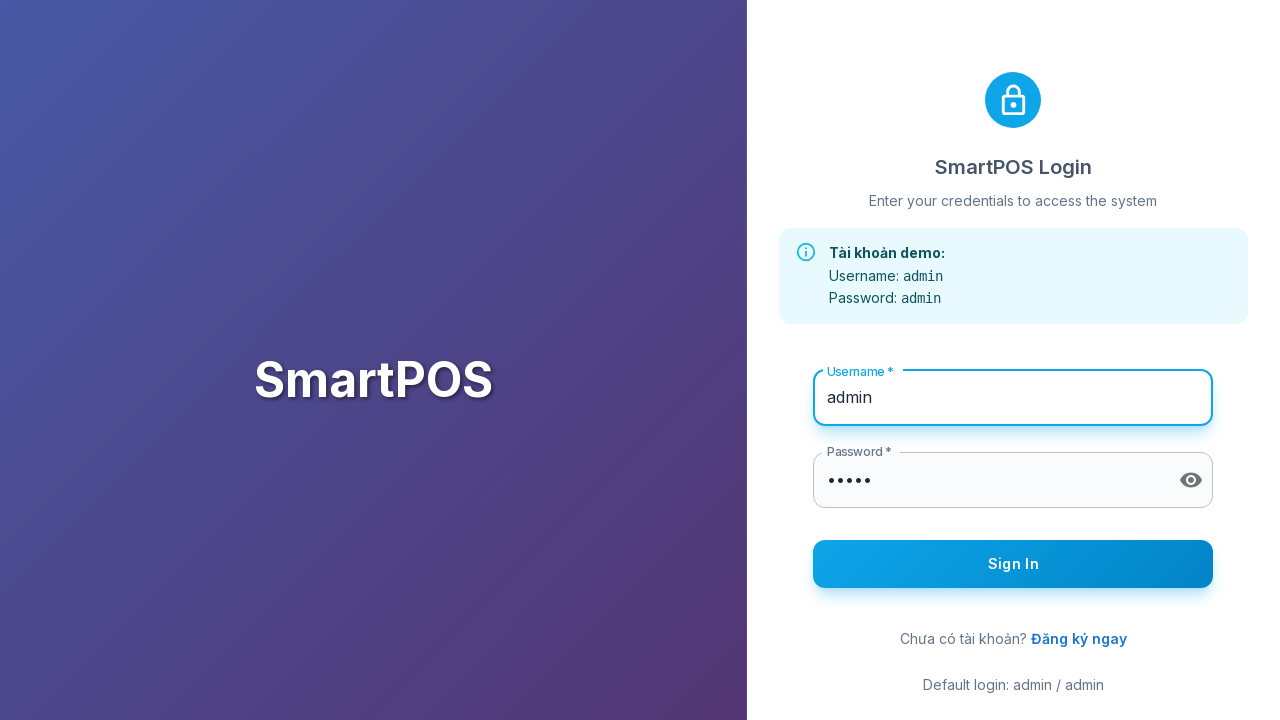

Assertion passed - route /settings did not return 404
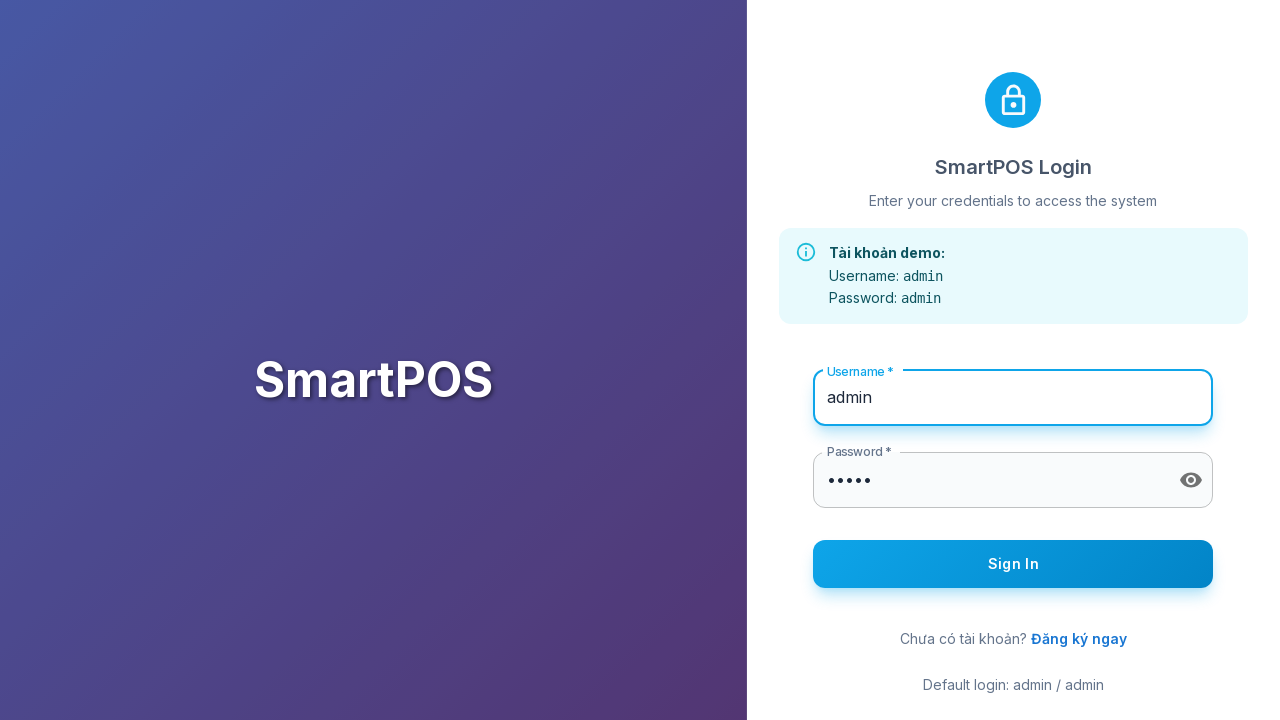

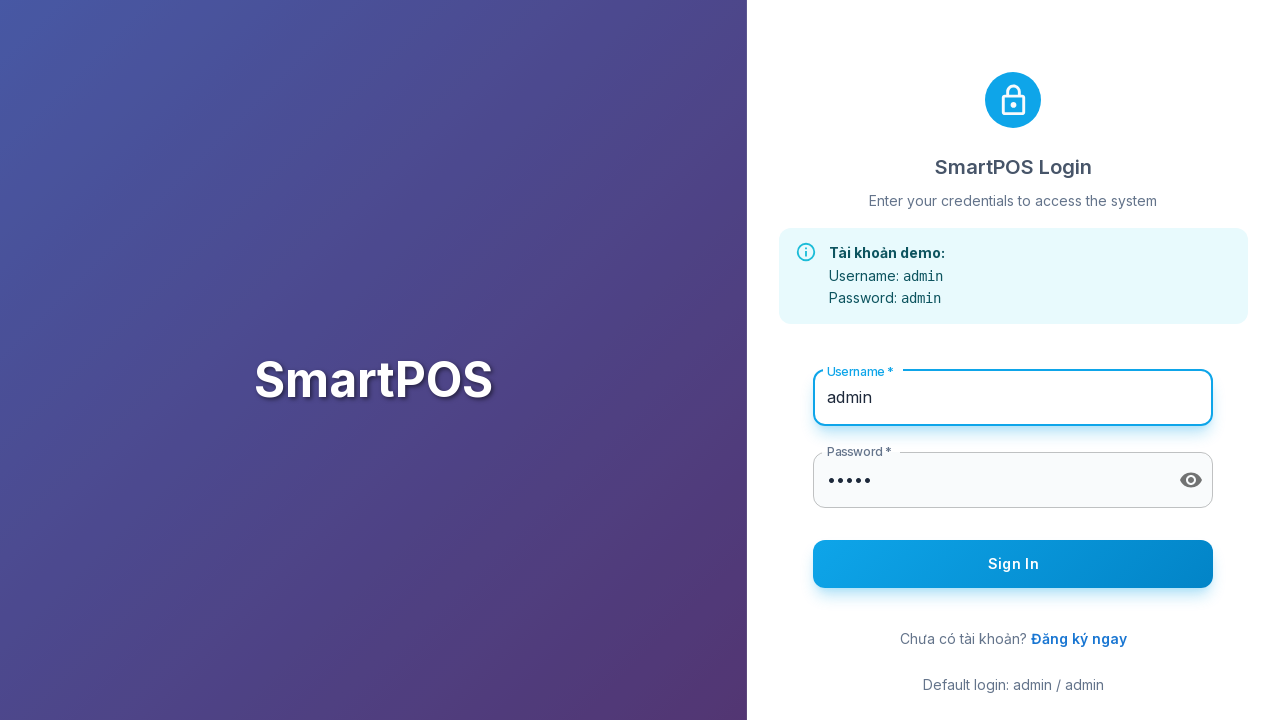